Navigates through a paginated table to find and select a specific country (Denmark) by clicking its checkbox, handling pagination by clicking "Next" until the country is found or pagination ends

Starting URL: https://selectorshub.com/xpath-practice-page/

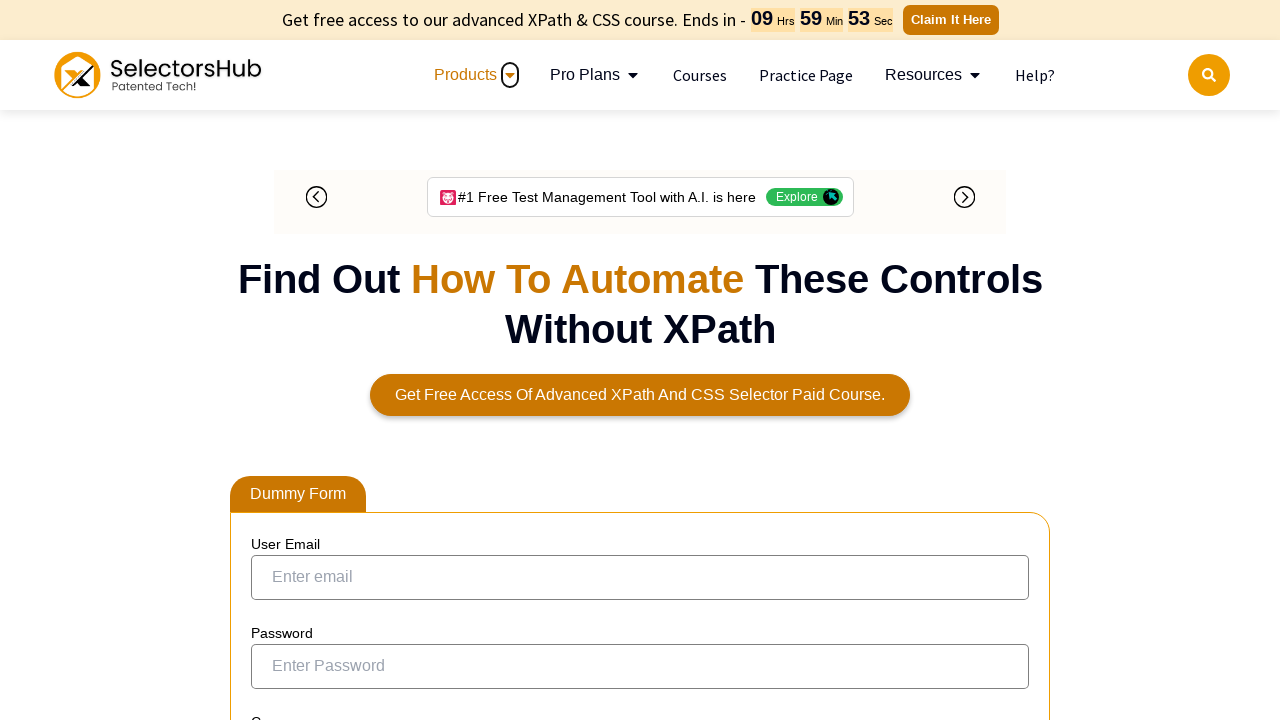

Waited 4 seconds for table to load
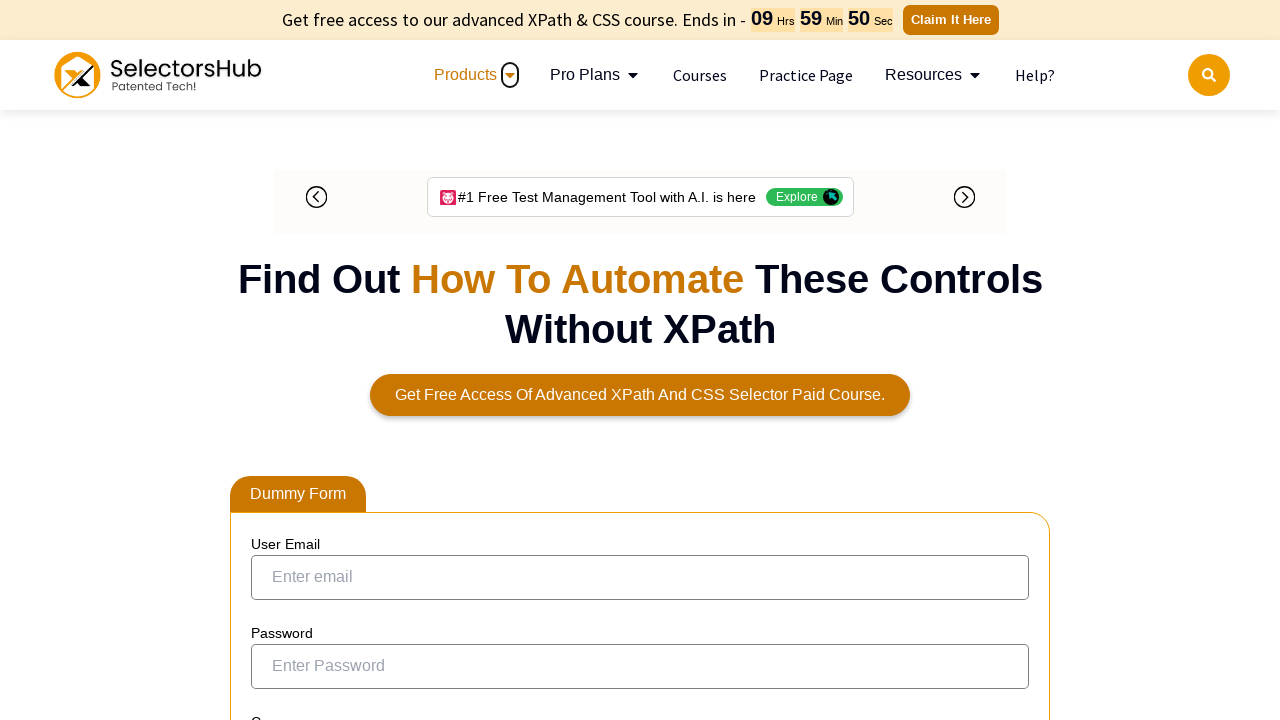

Searched for Denmark on current page
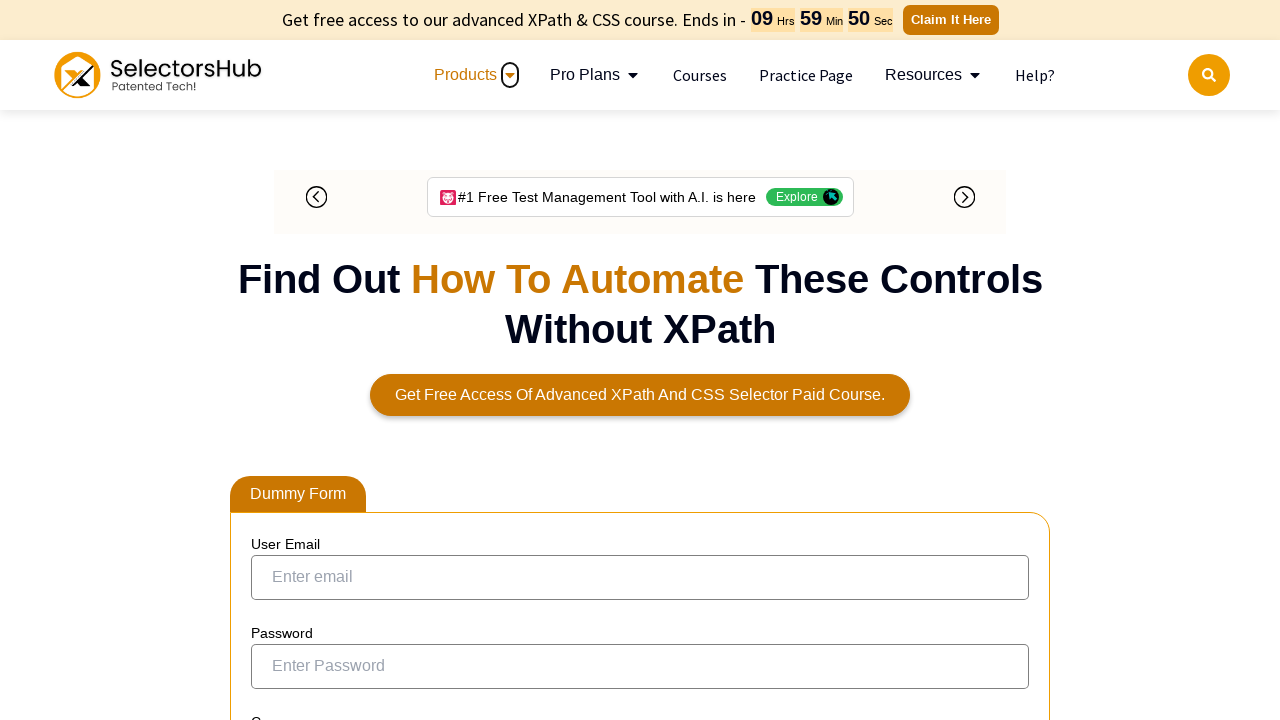

Found Denmark and clicked its checkbox at (266, 352) on xpath=//td[text()='Denmark']/preceding-sibling::td/input[@type='checkbox']
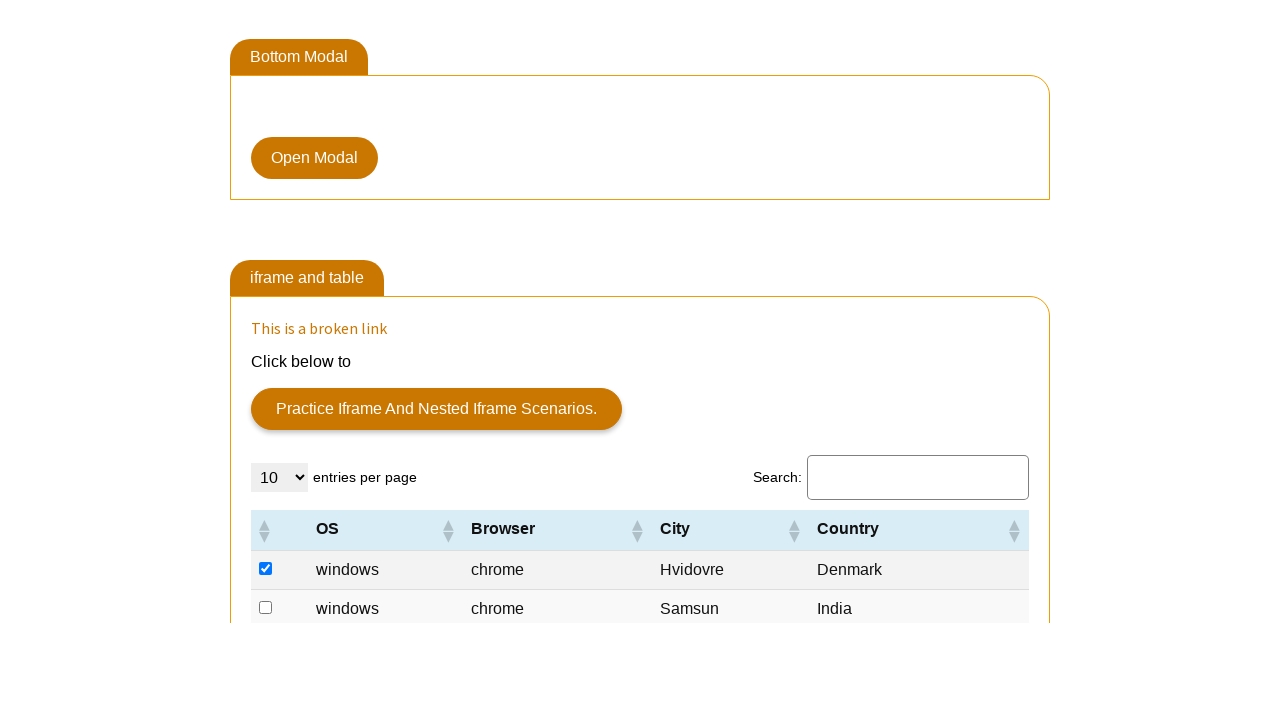

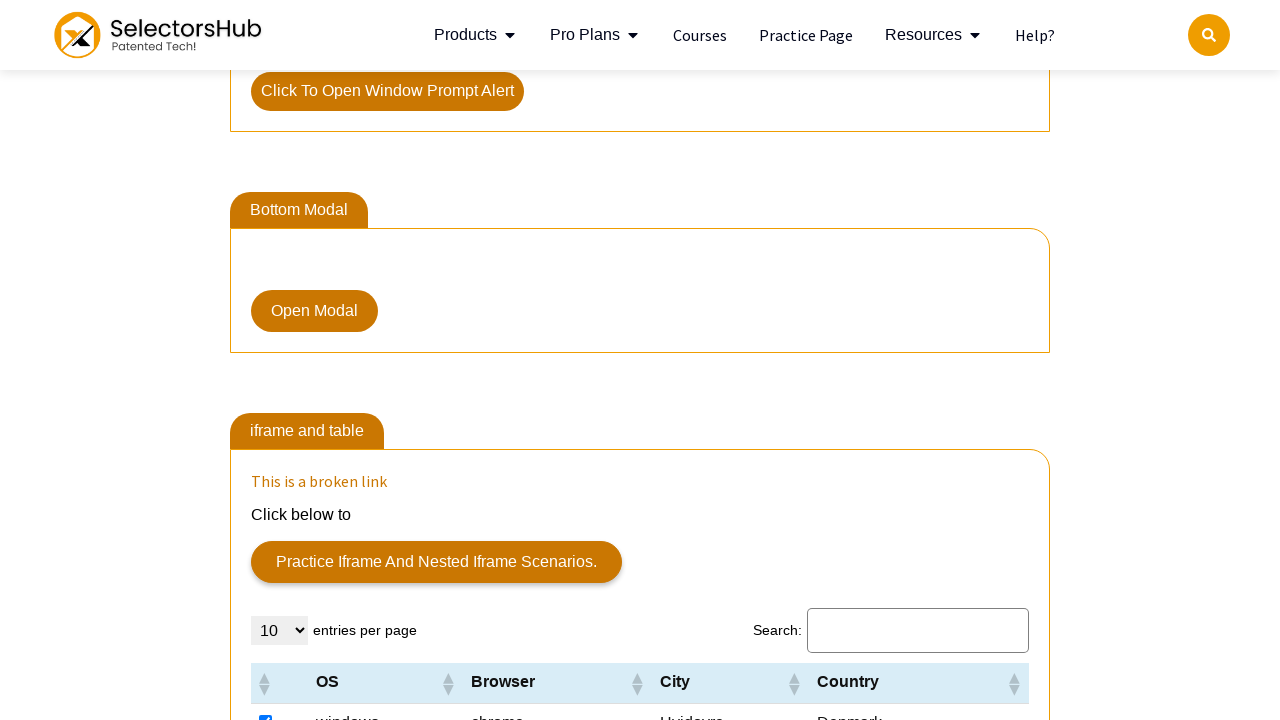